Verifies that the color converter page has the correct title "GoDev.Run - Color converter"

Starting URL: https://godev.run/color-converter

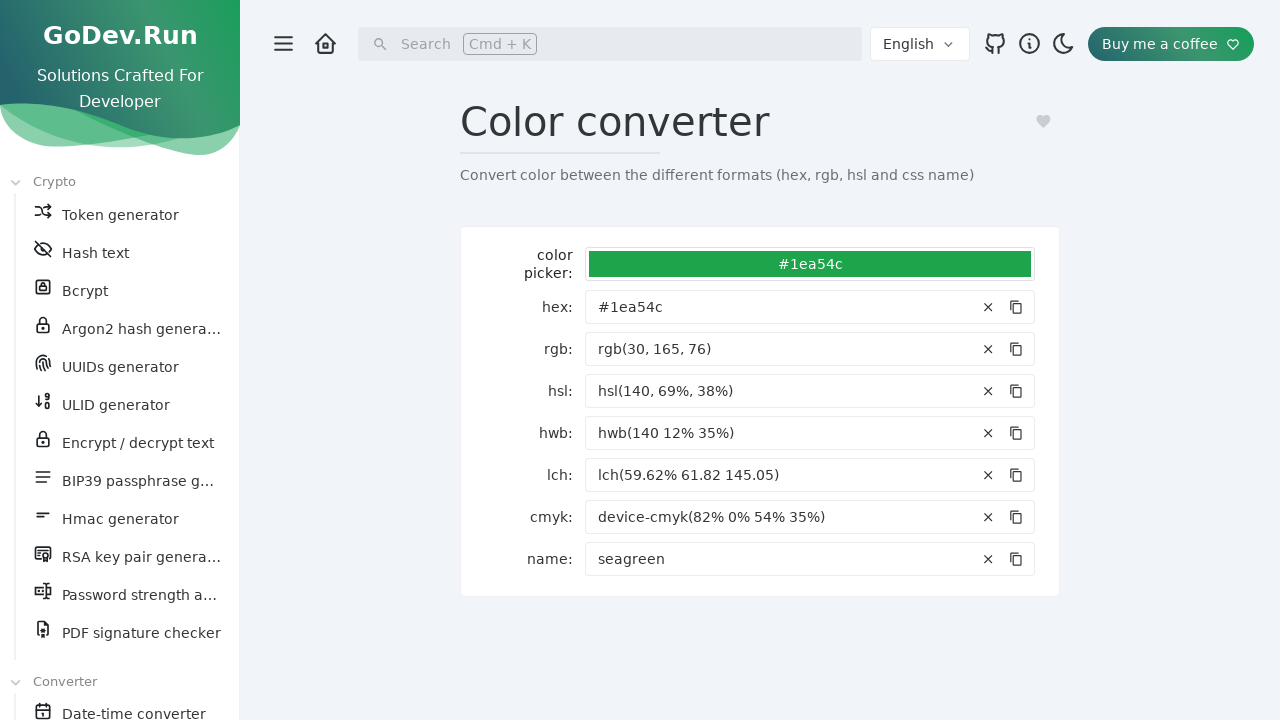

Navigated to color converter page at https://godev.run/color-converter
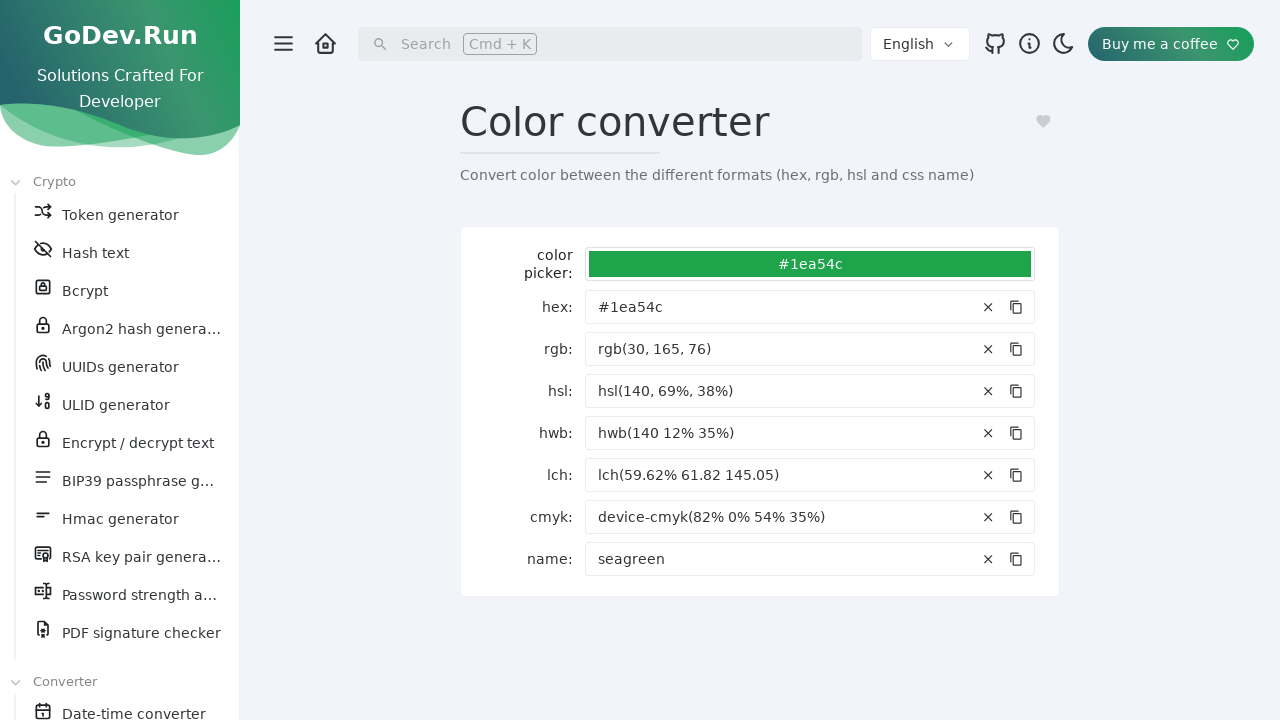

Verified page title is 'GoDev.Run - Color converter'
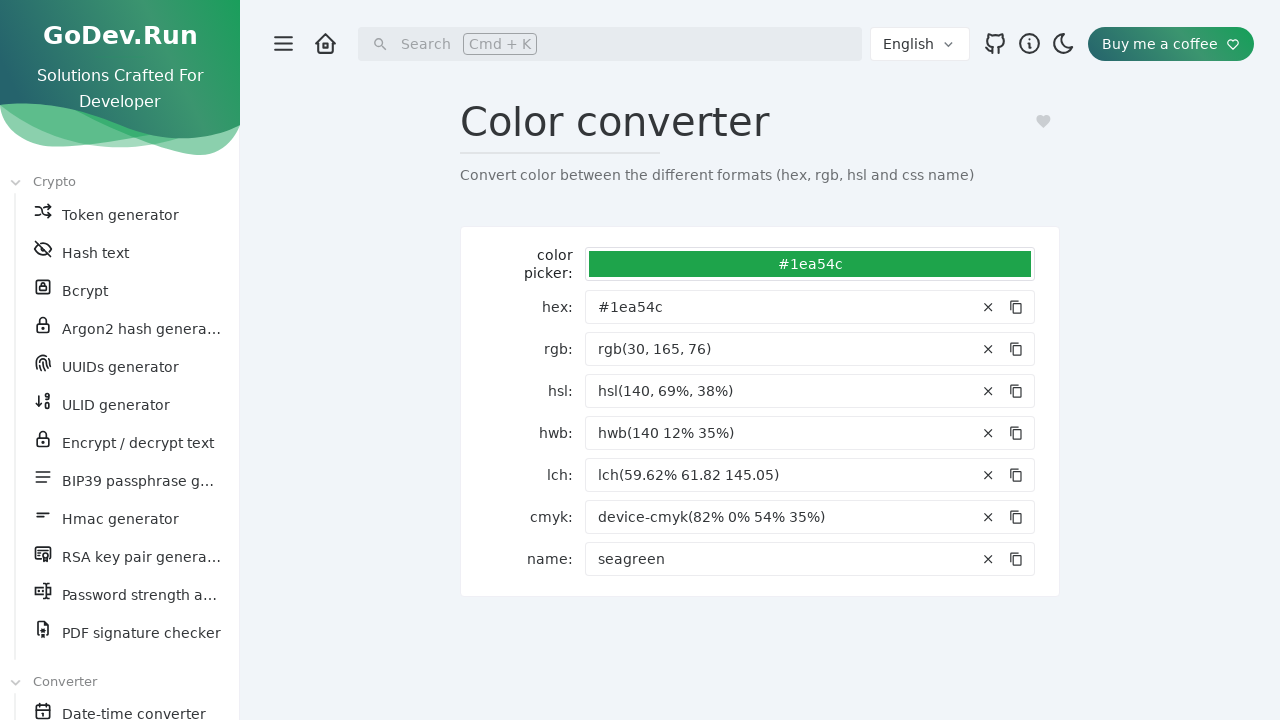

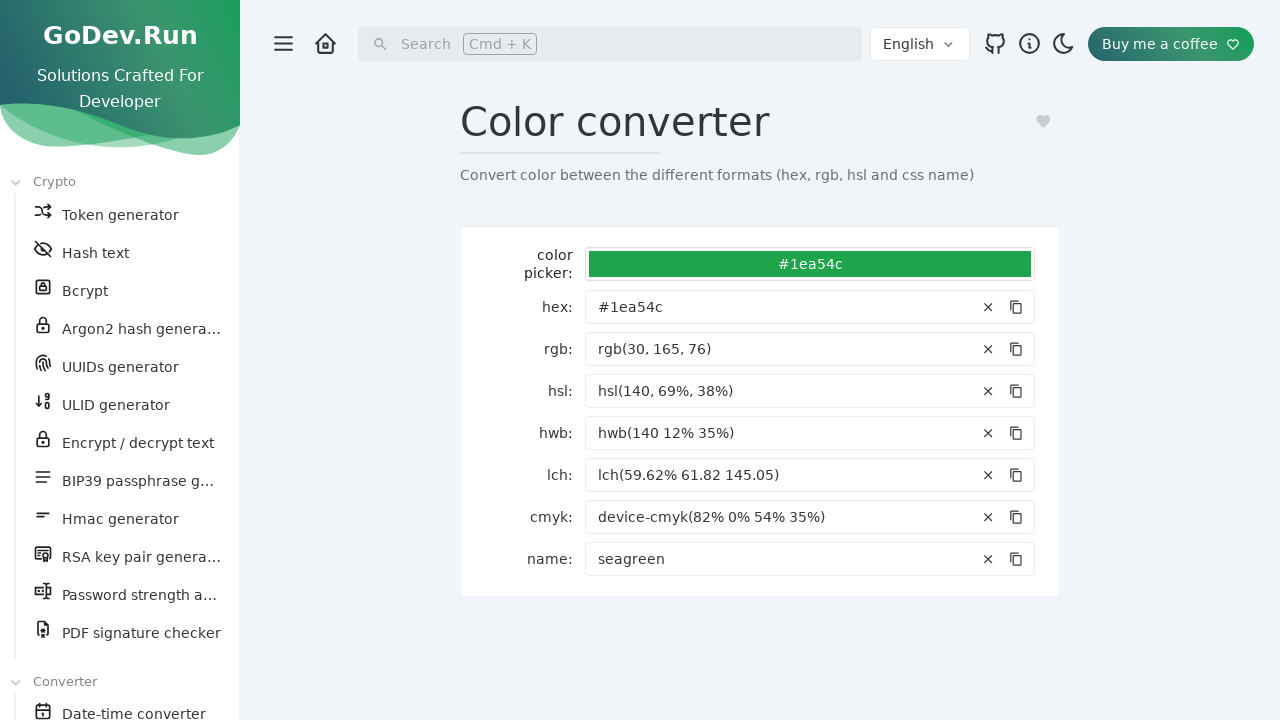